Tests waiting for a button to become clickable, clicks it, and verifies that a success message is displayed.

Starting URL: http://suninjuly.github.io/wait2.html

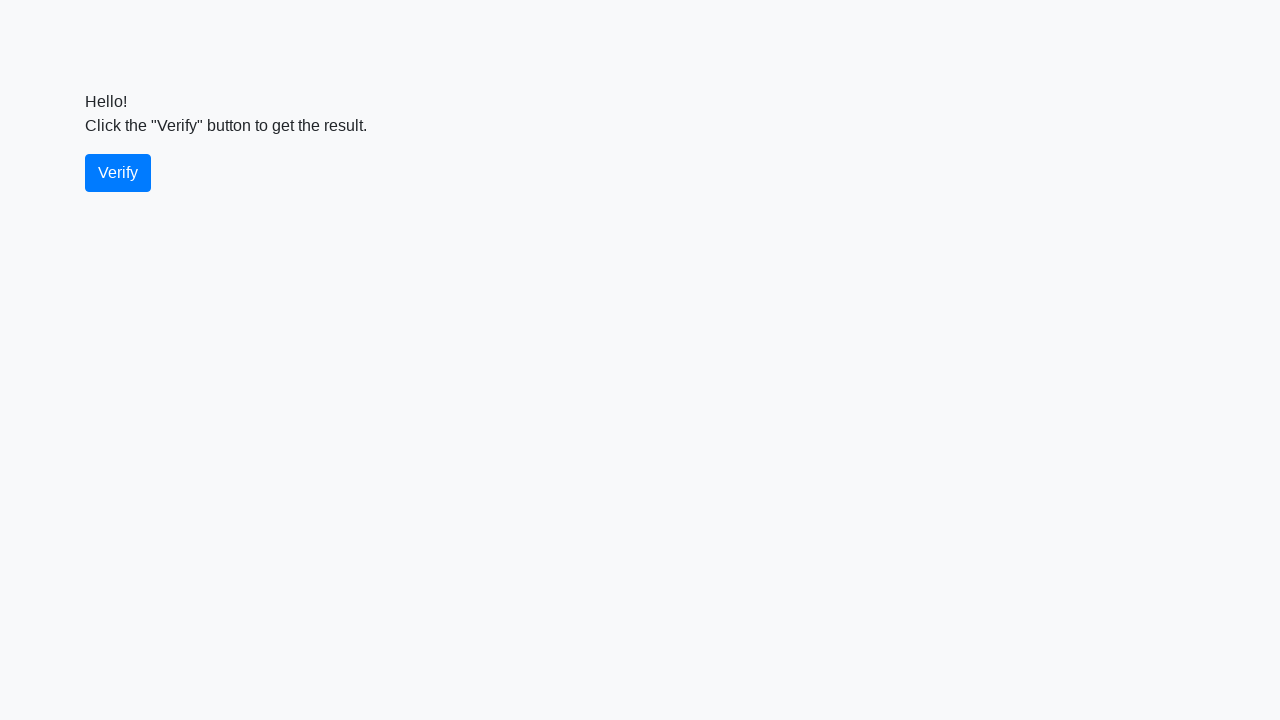

Waited for verify button to become visible
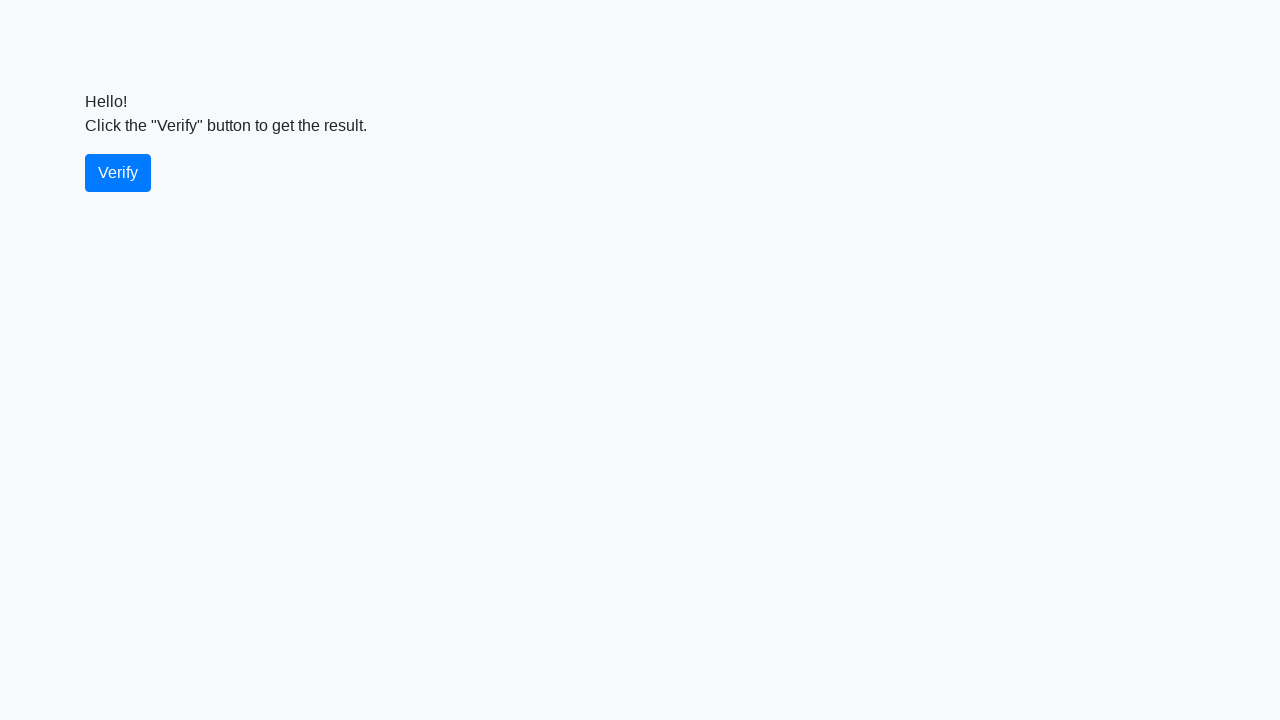

Clicked the verify button at (118, 173) on #verify
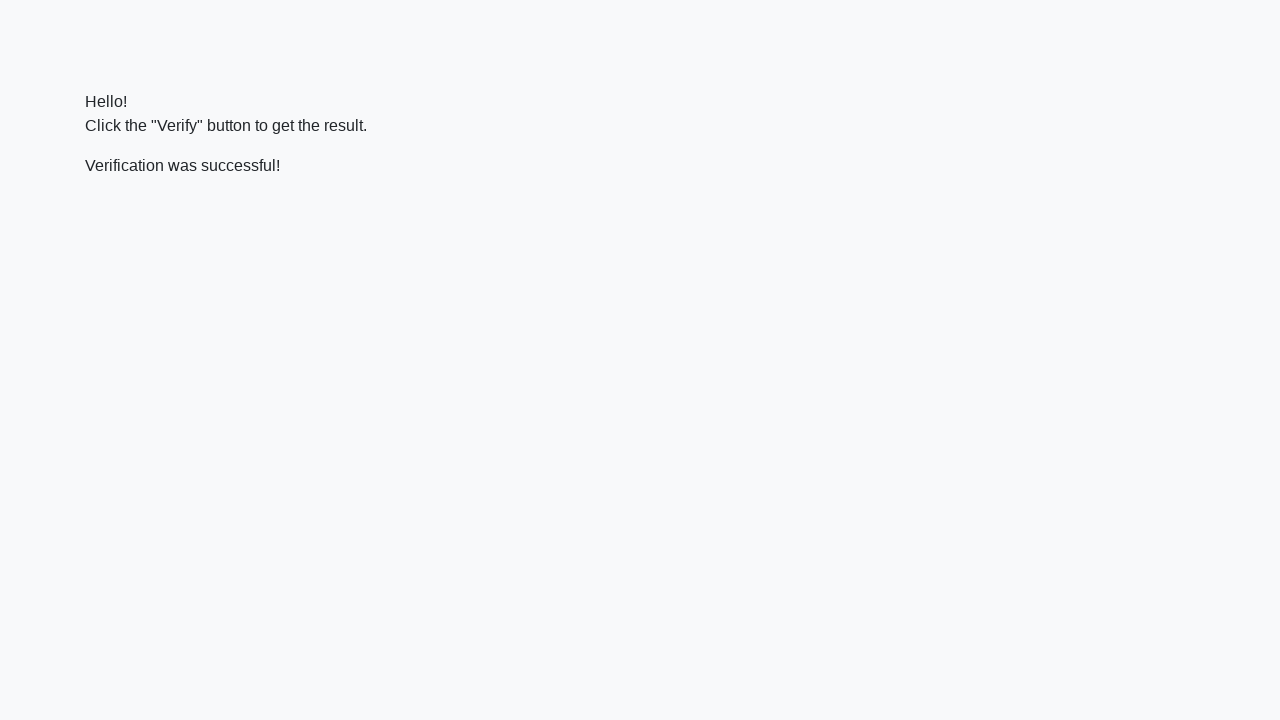

Located the verify message element
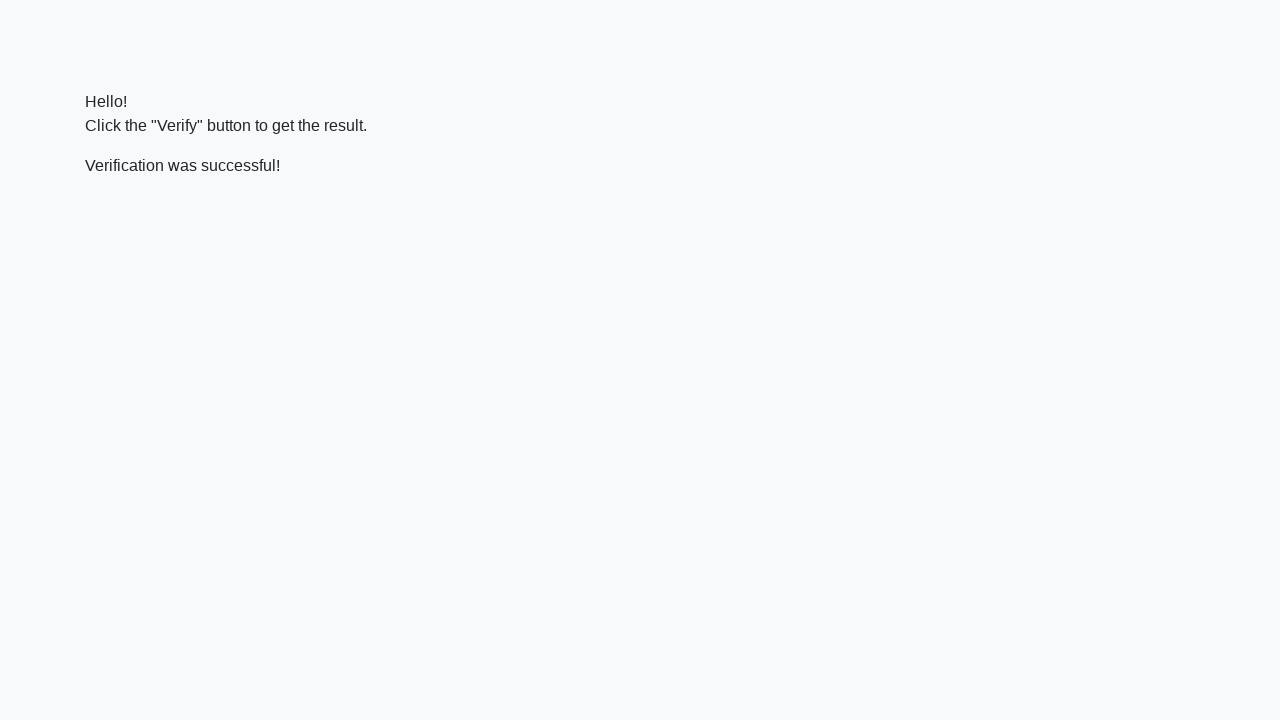

Waited for success message to become visible
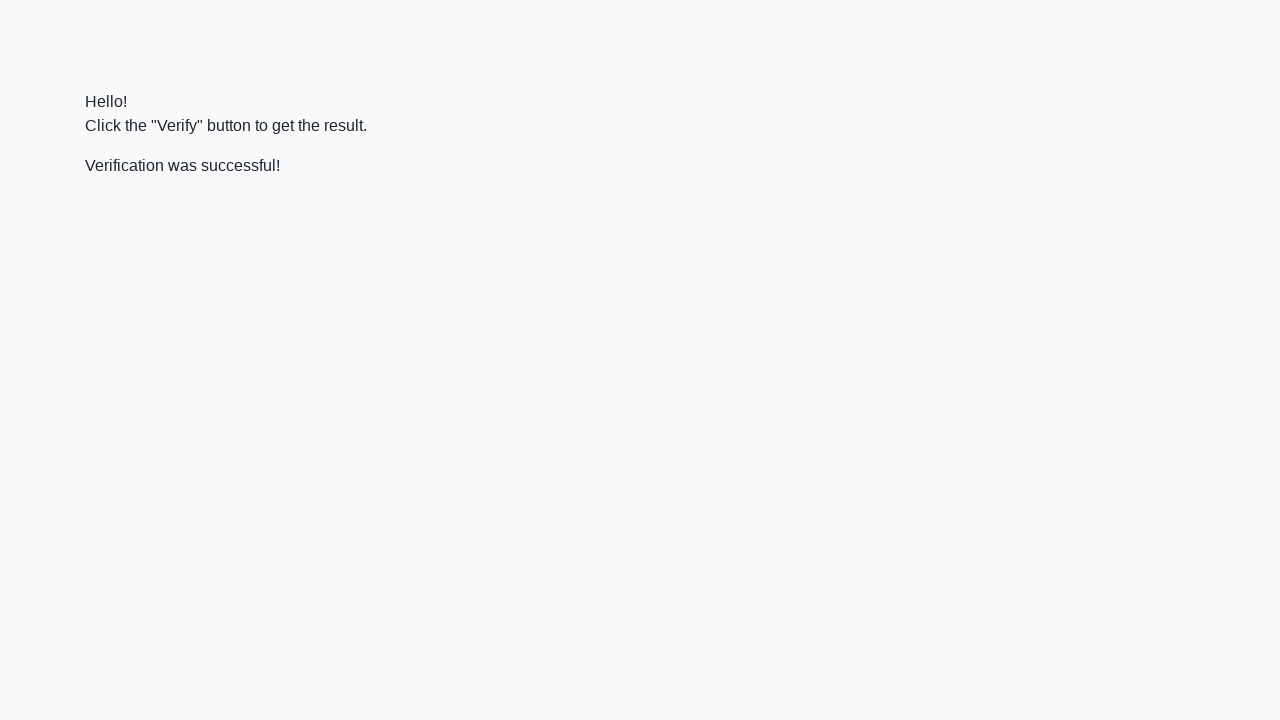

Verified that success message contains 'successful'
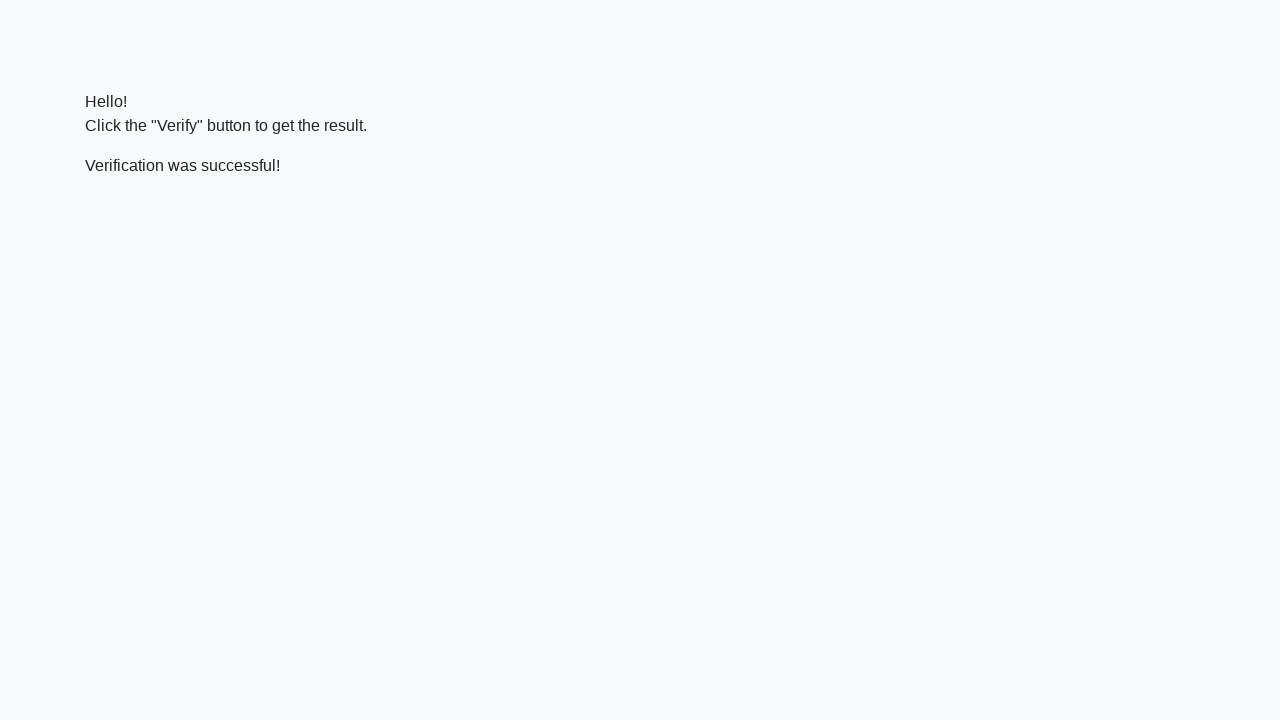

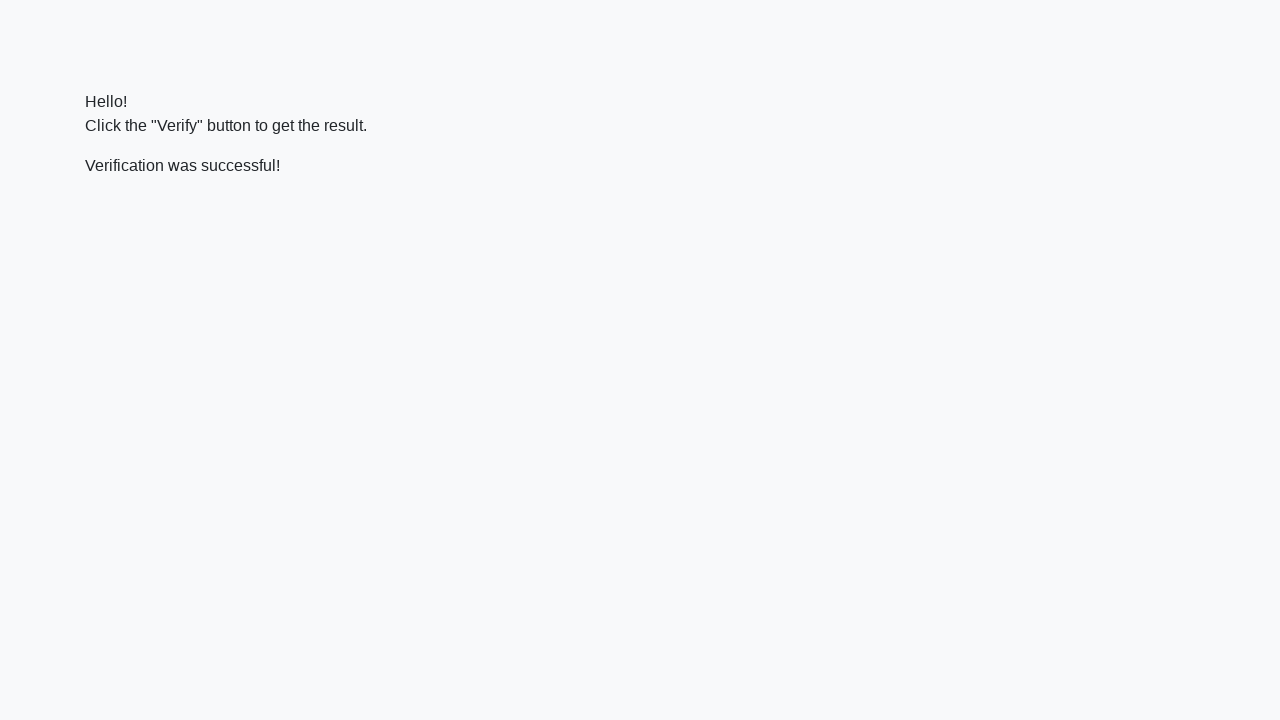